Navigates to ESPN Argentina football standings page and verifies the standings table with team information loads correctly

Starting URL: https://www.espn.com.ar/futbol/posiciones/_/liga/arg.1

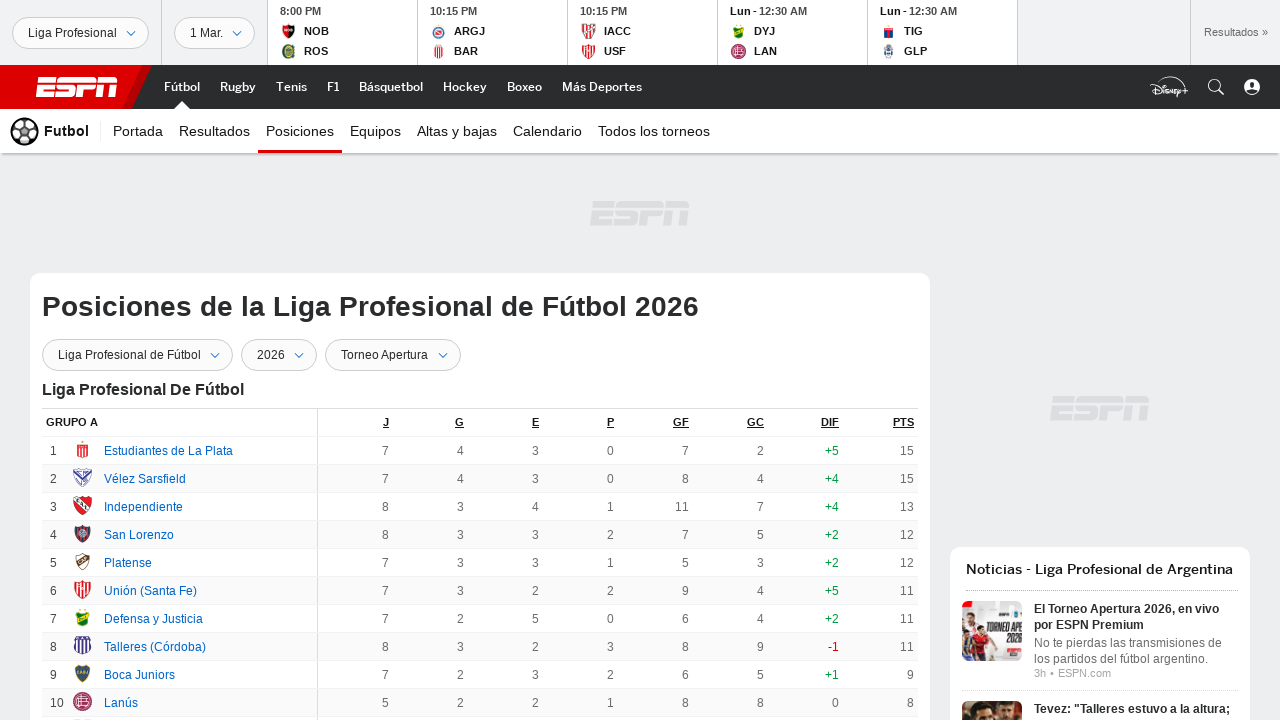

Set viewport size to 1920x1080
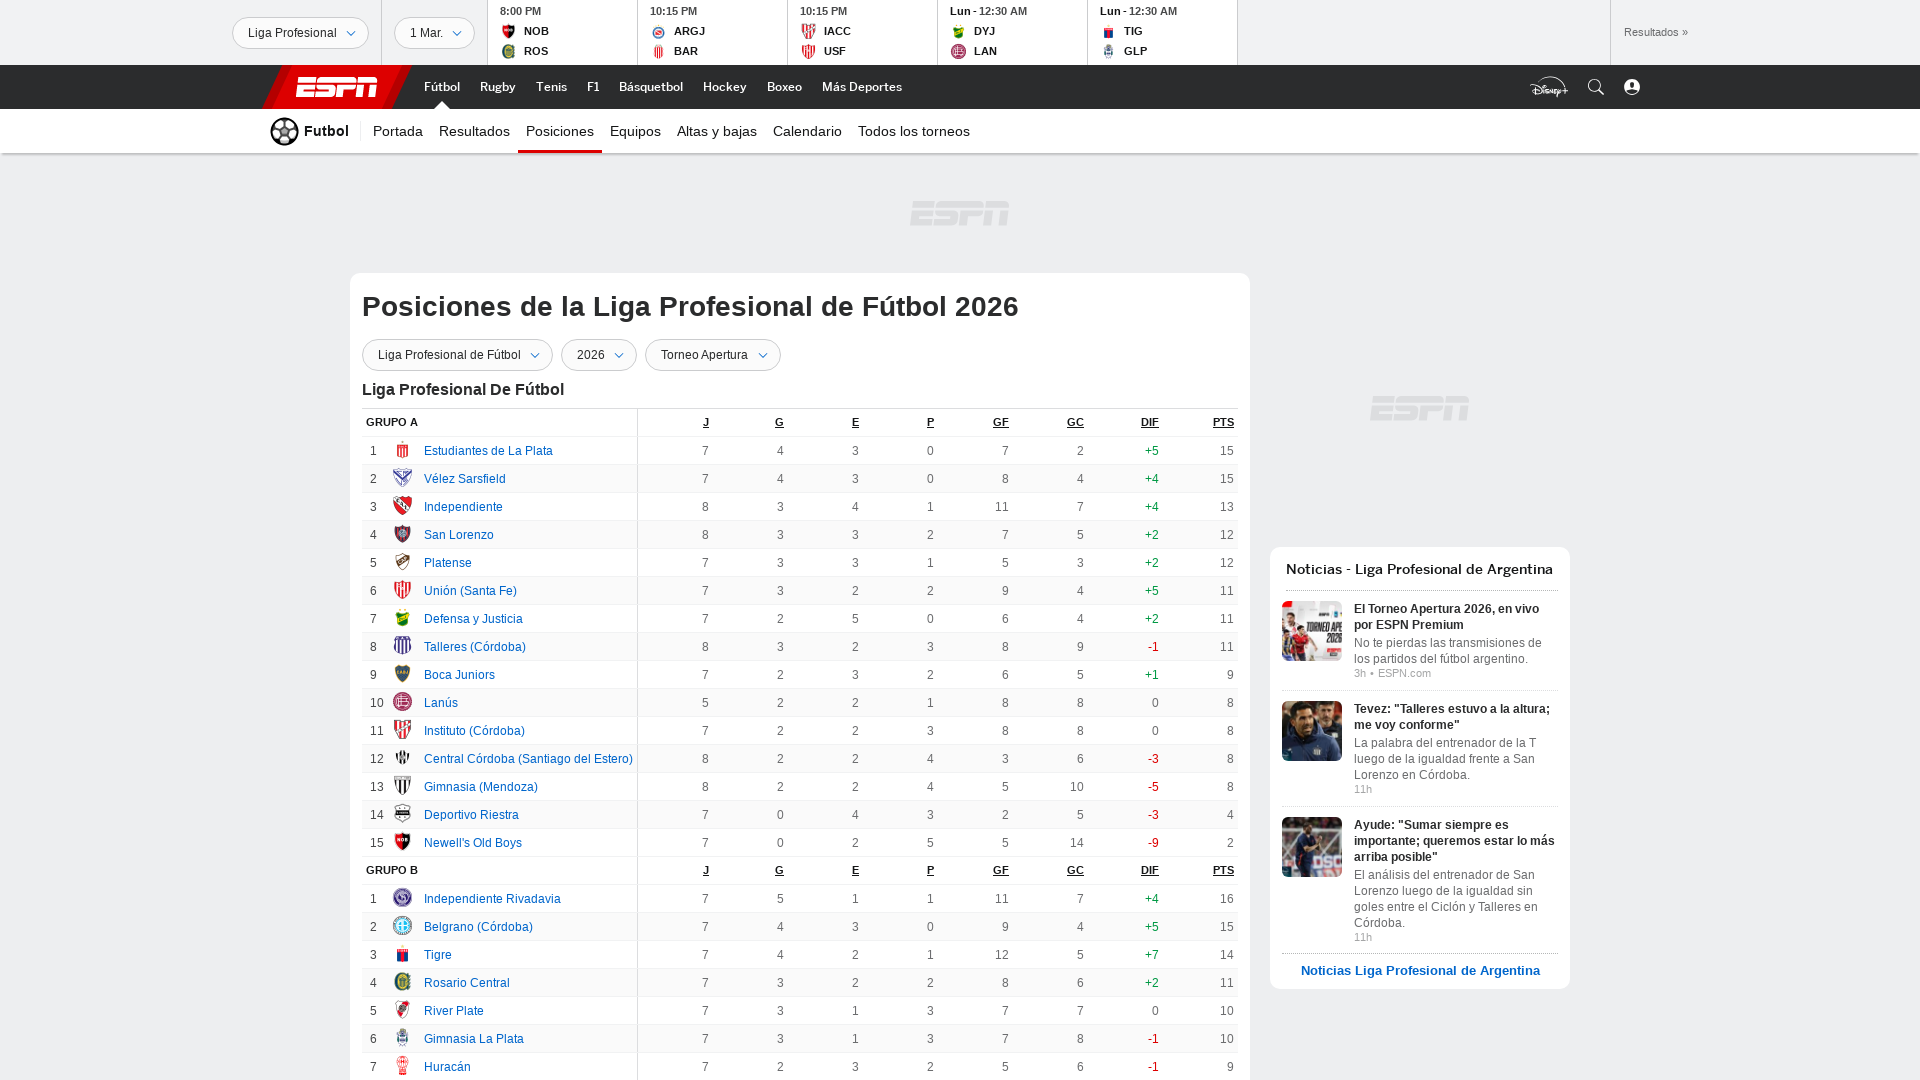

Waited for standings table team names to load
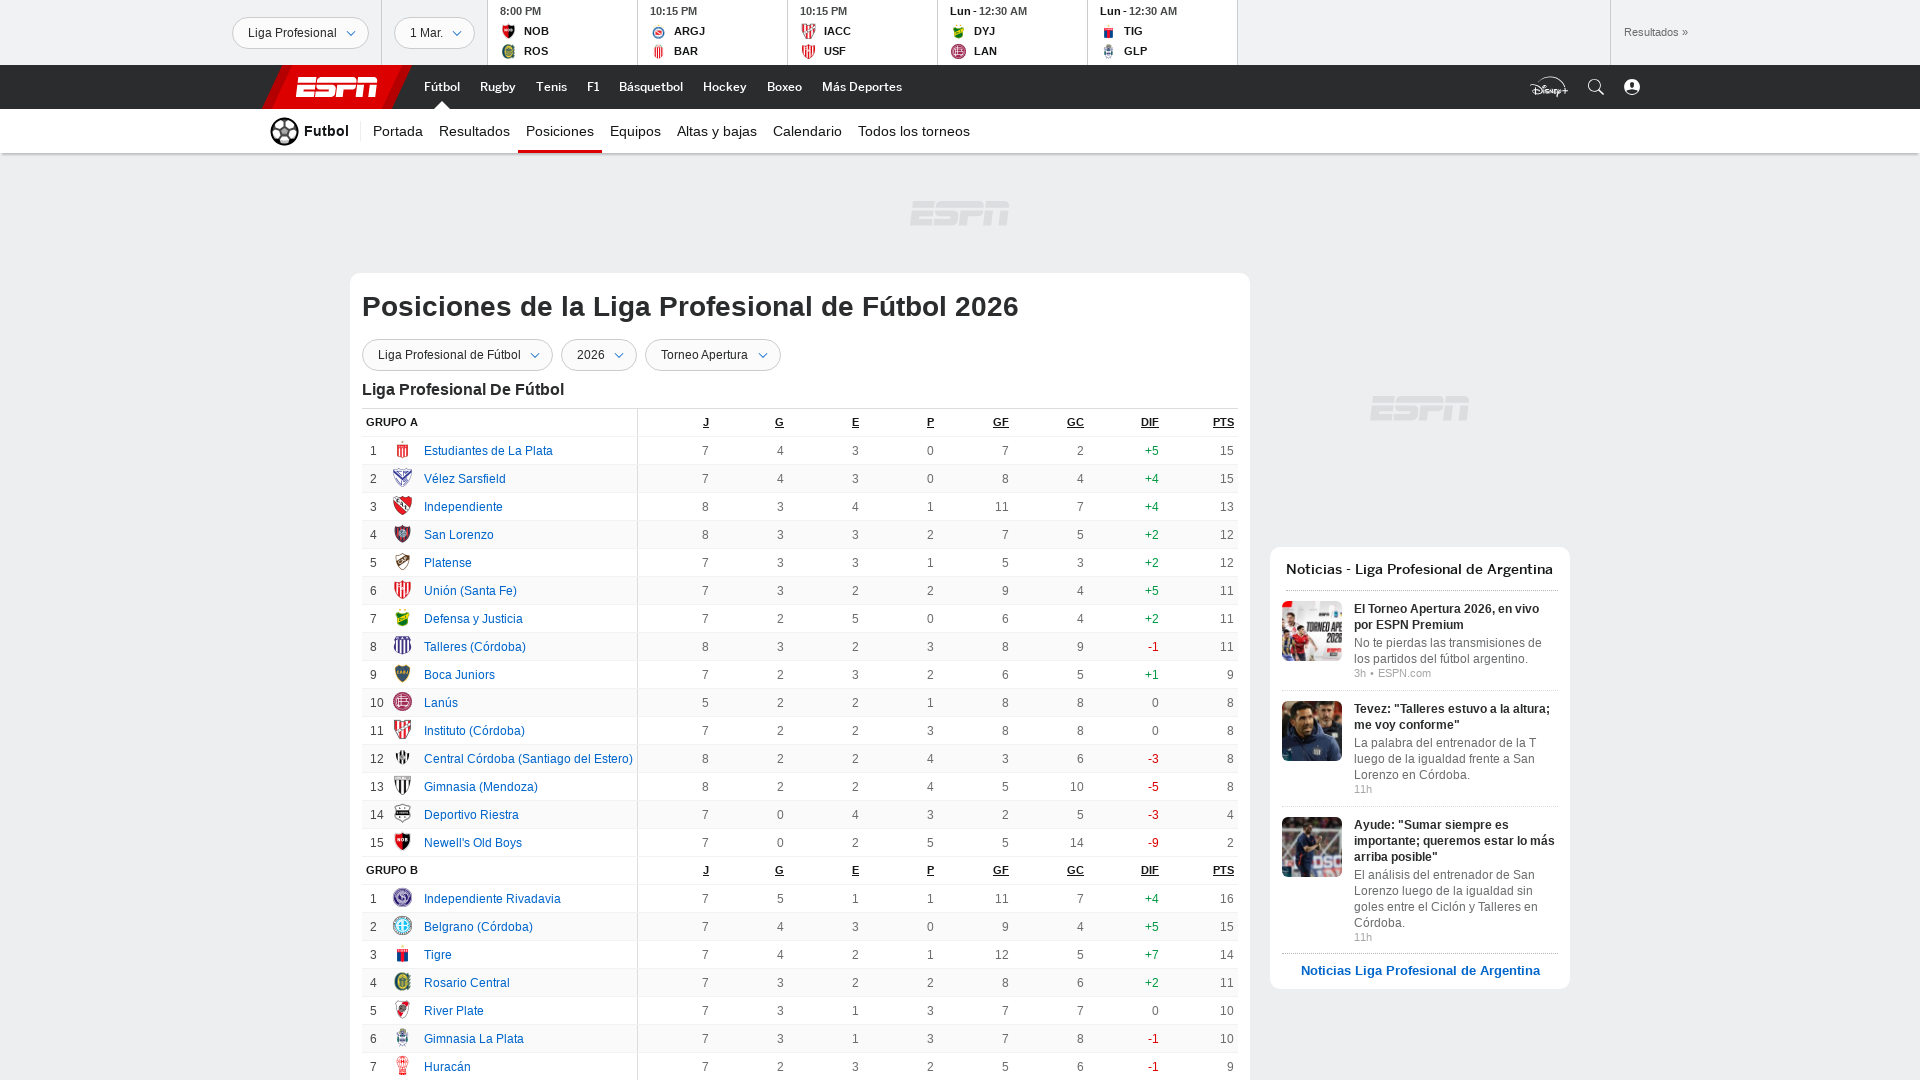

Waited for team positions to be visible
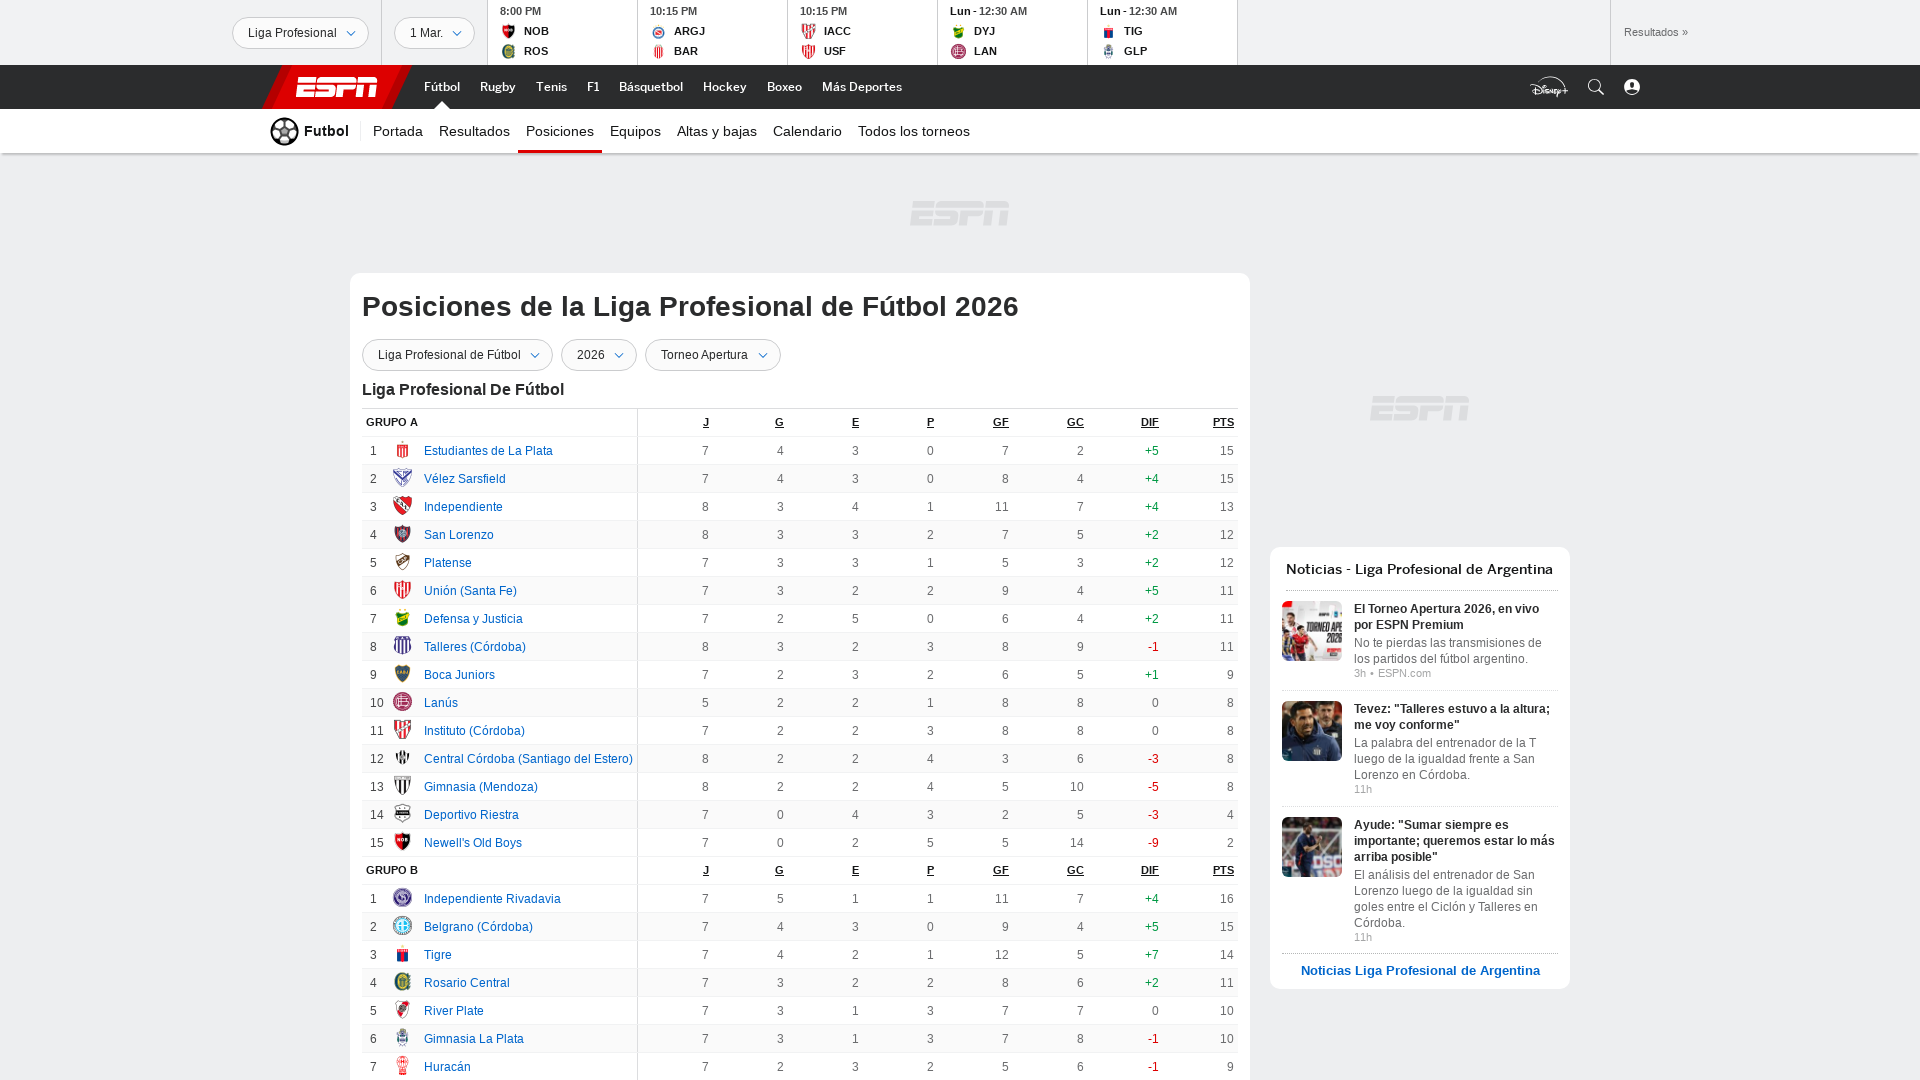

Waited for stats cells to load
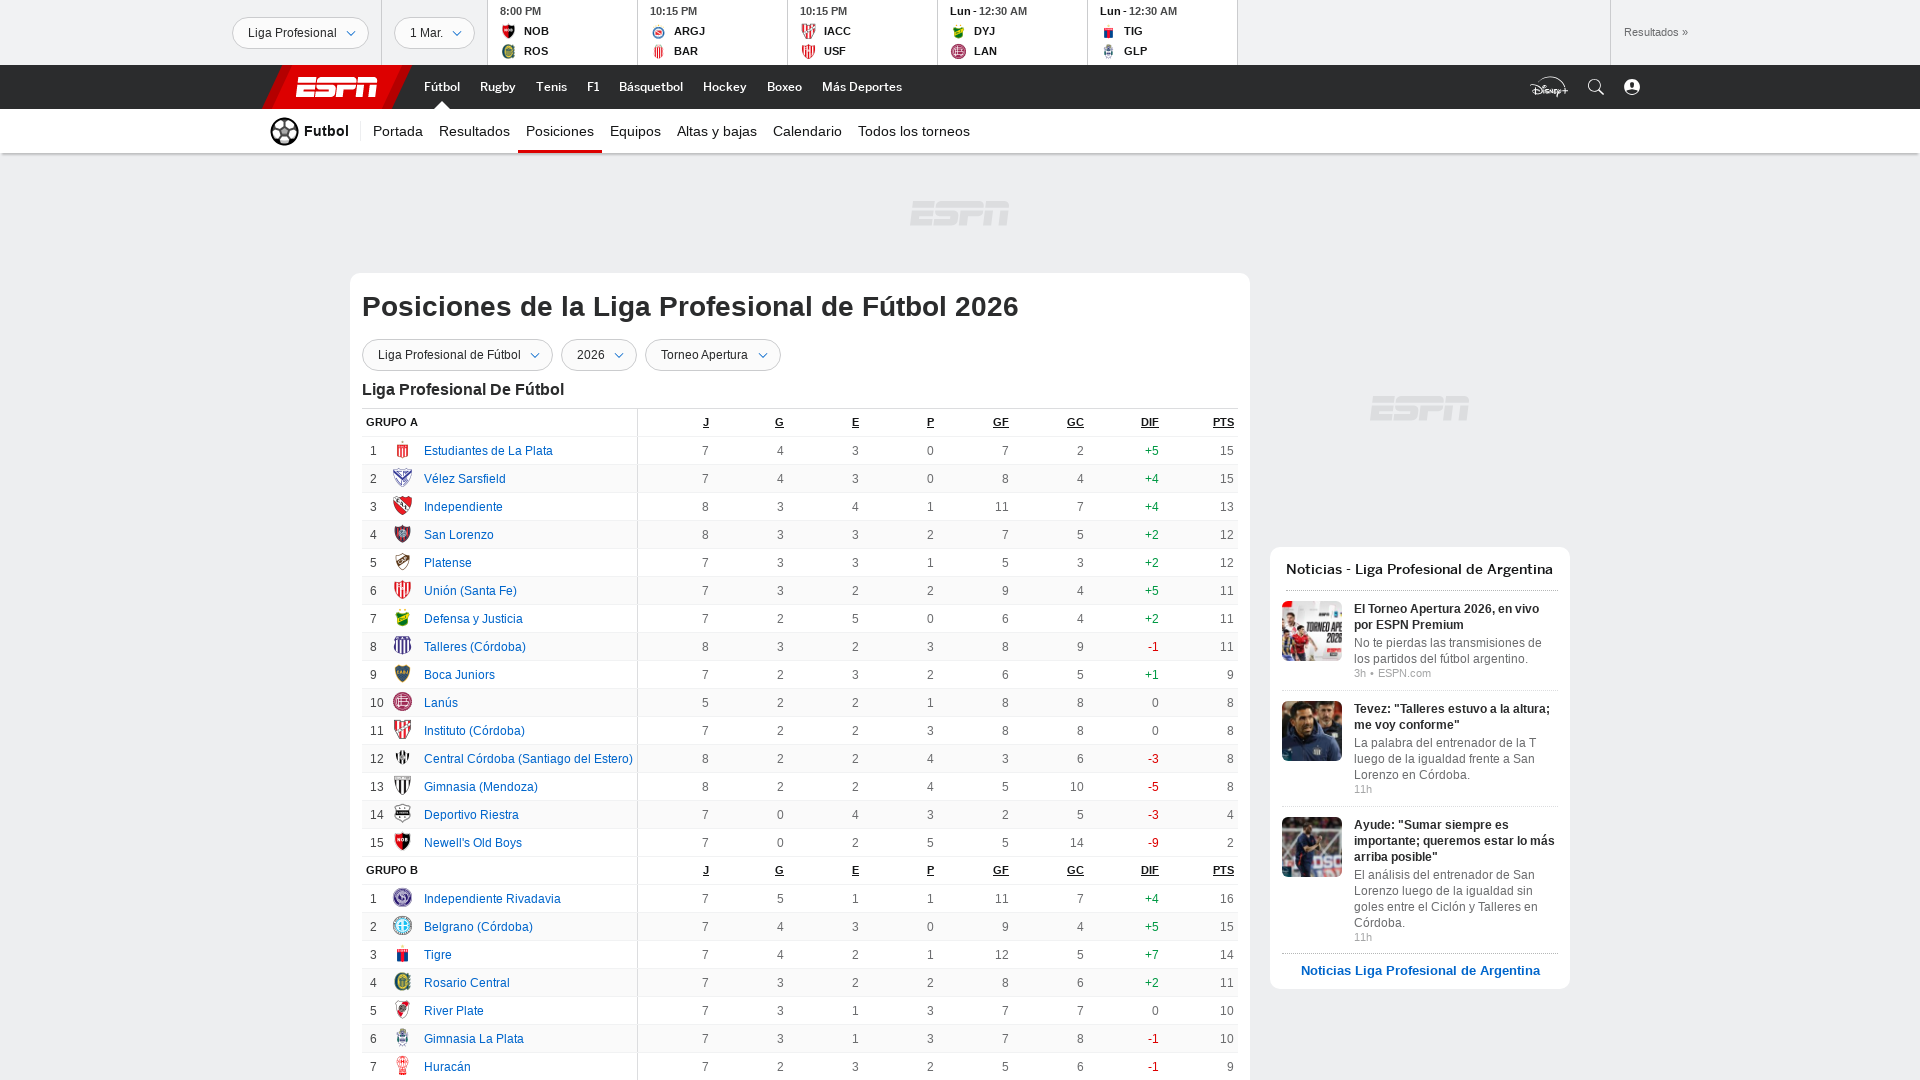

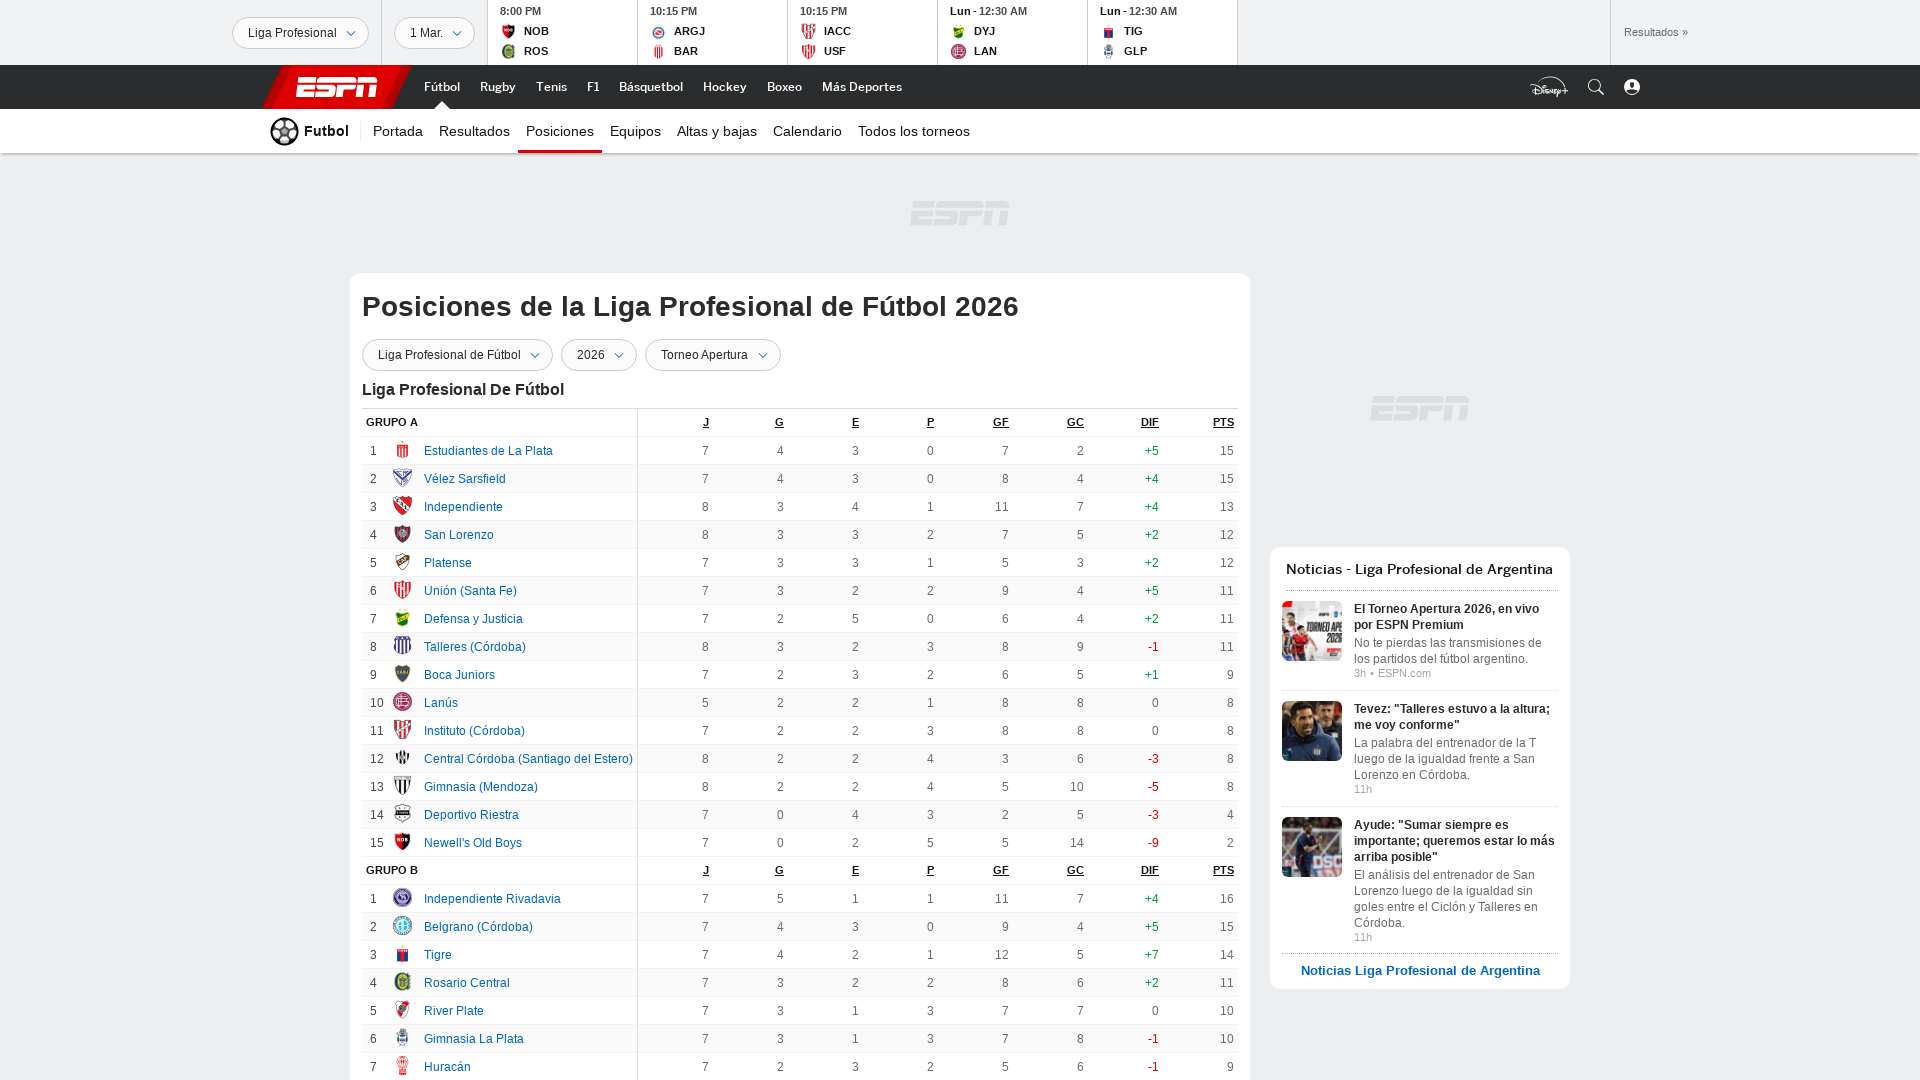